Tests scrolling functionality on a practice page by scrolling the window and a table element, then verifying that the sum of amounts in a table matches the displayed total amount

Starting URL: https://rahulshettyacademy.com/AutomationPractice/

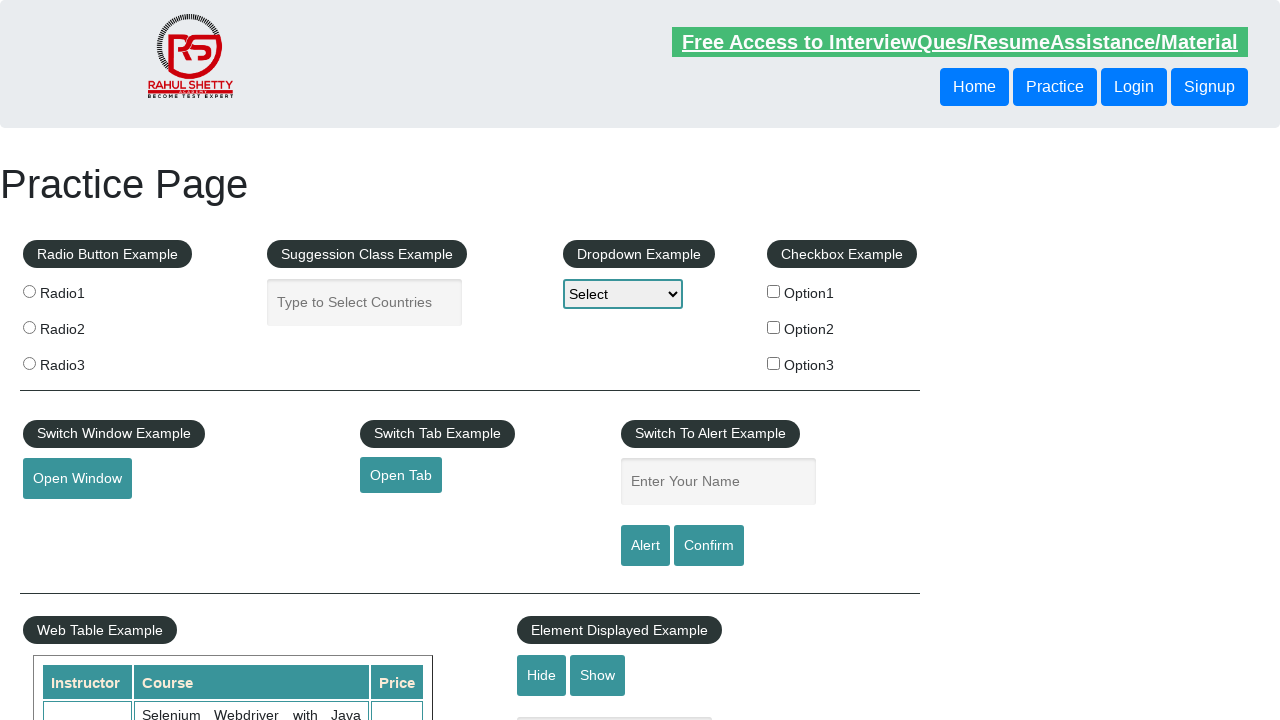

Scrolled window down by 500 pixels
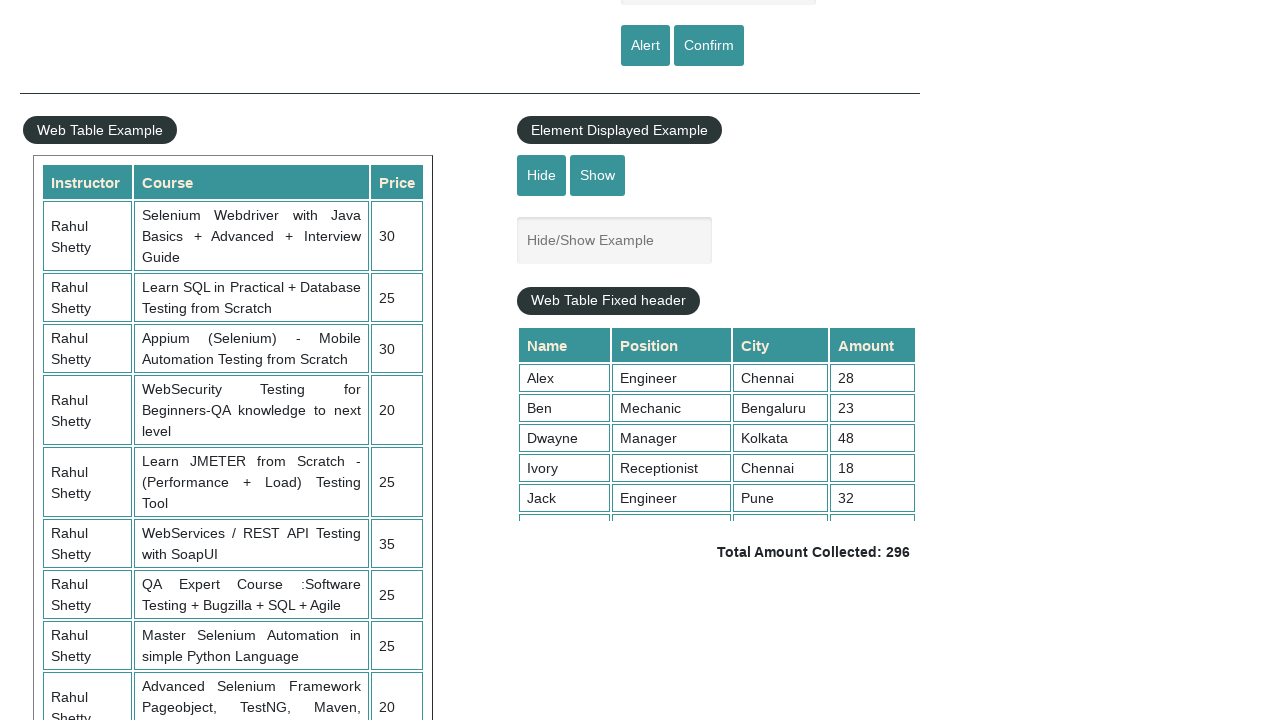

Scrolled table element to bottom
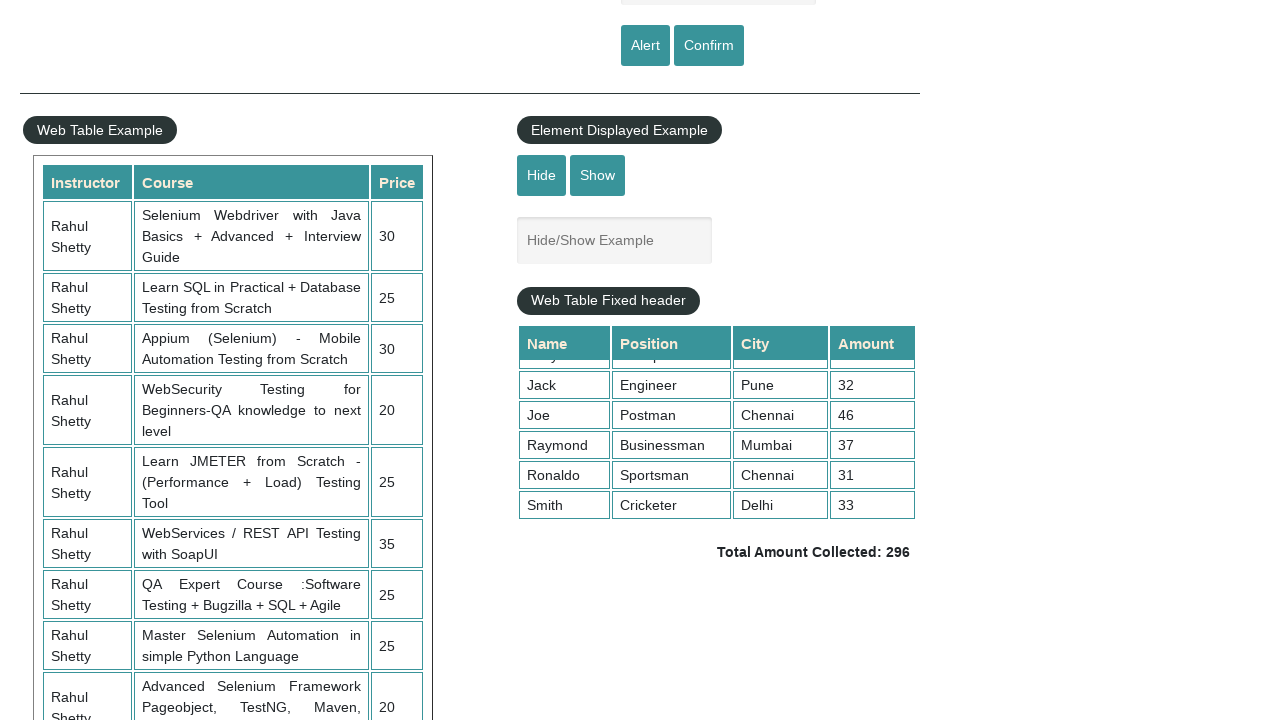

Table amount cells loaded and visible
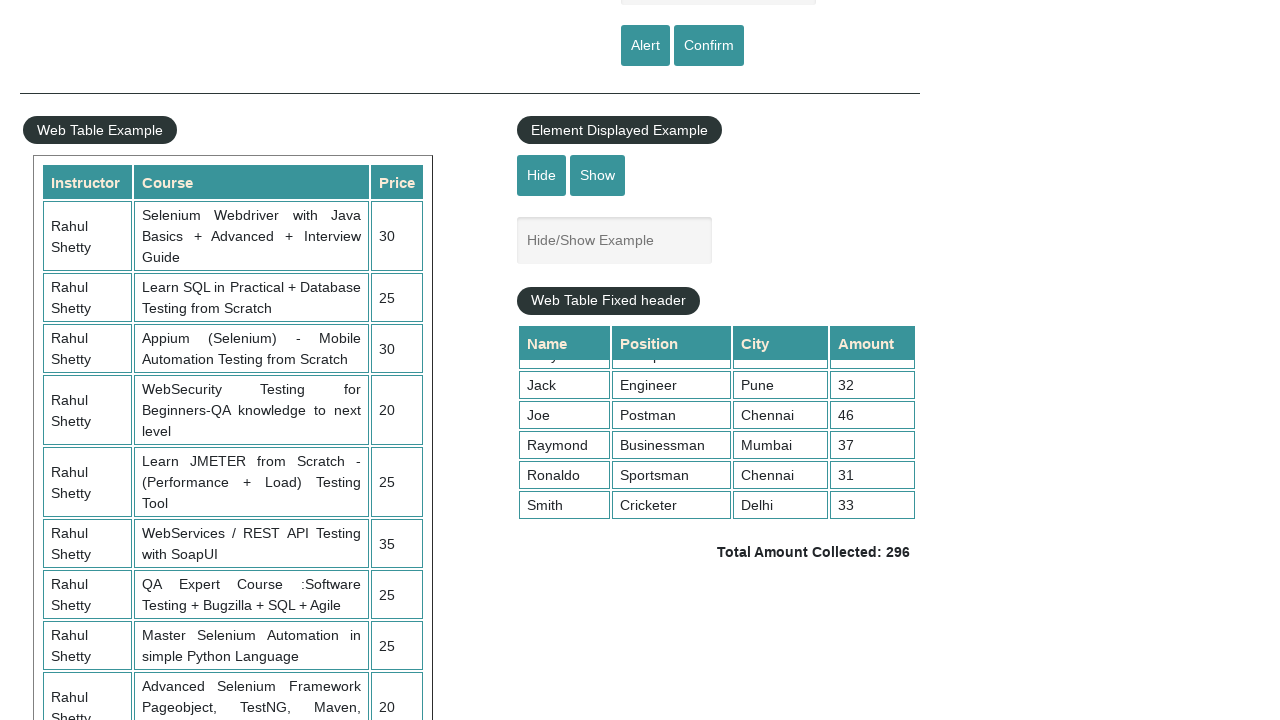

Retrieved all amount cells from table
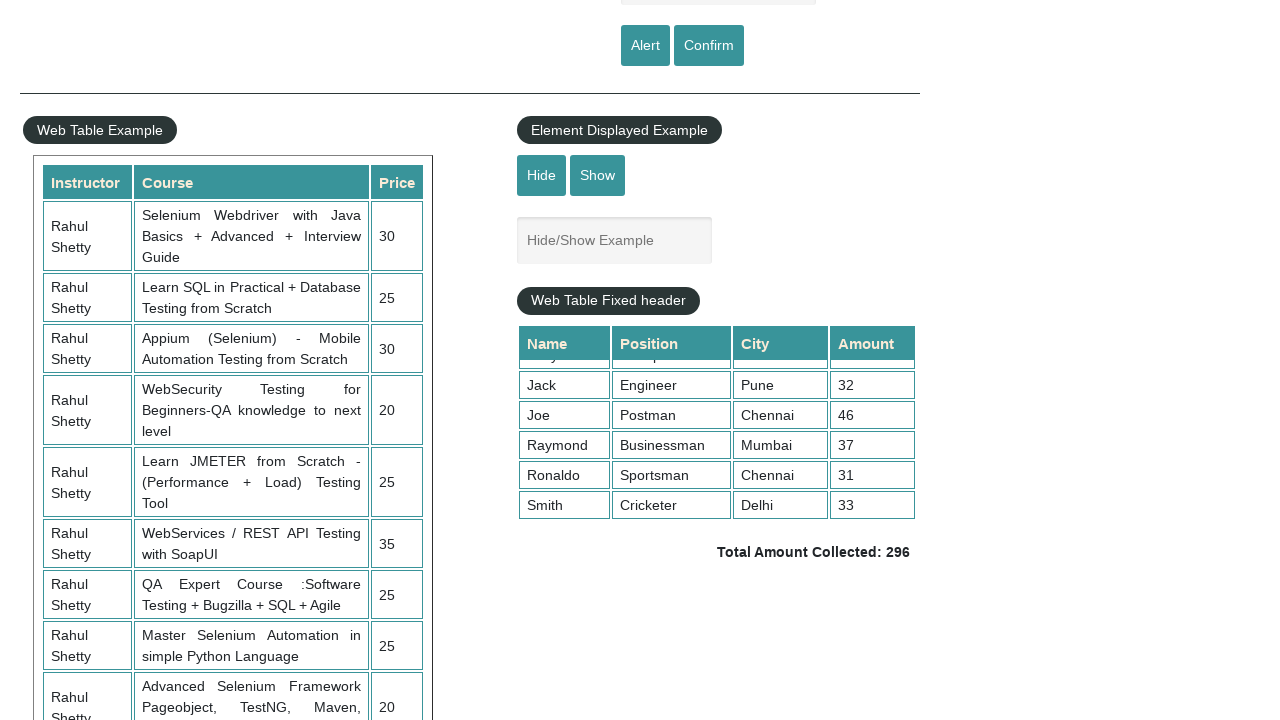

Calculated sum of all amounts: 296
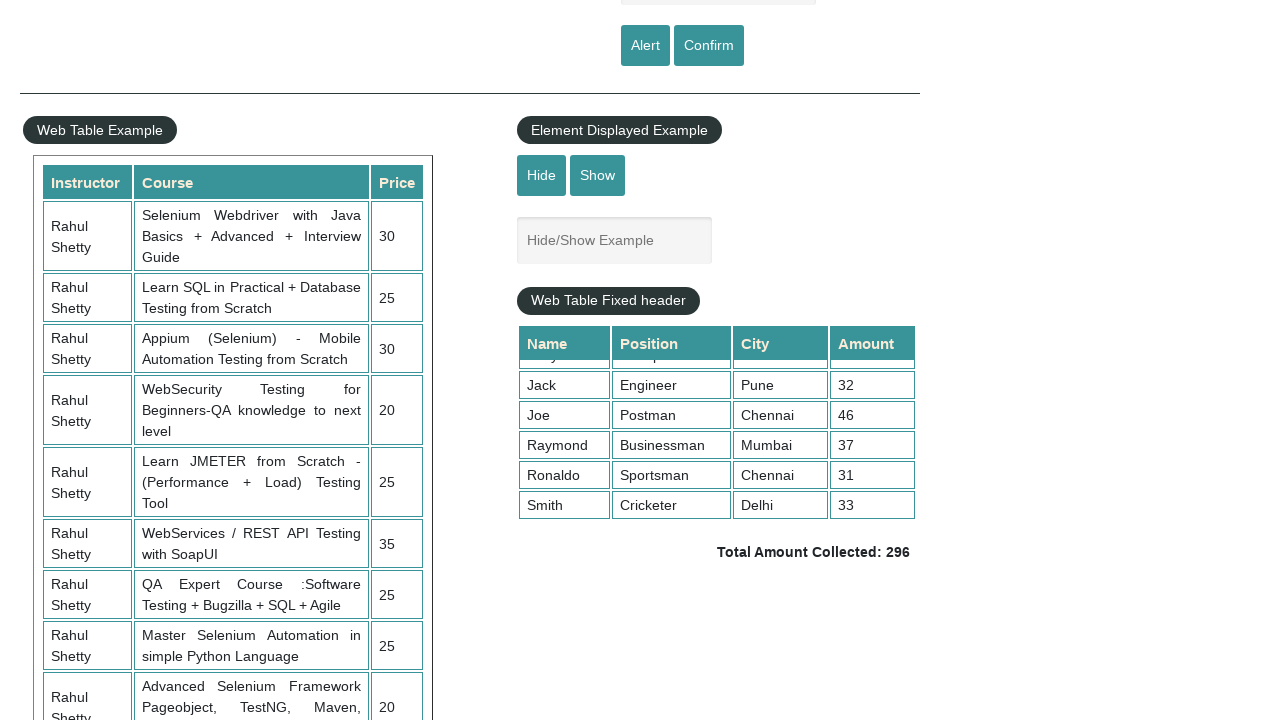

Retrieved total amount text from page
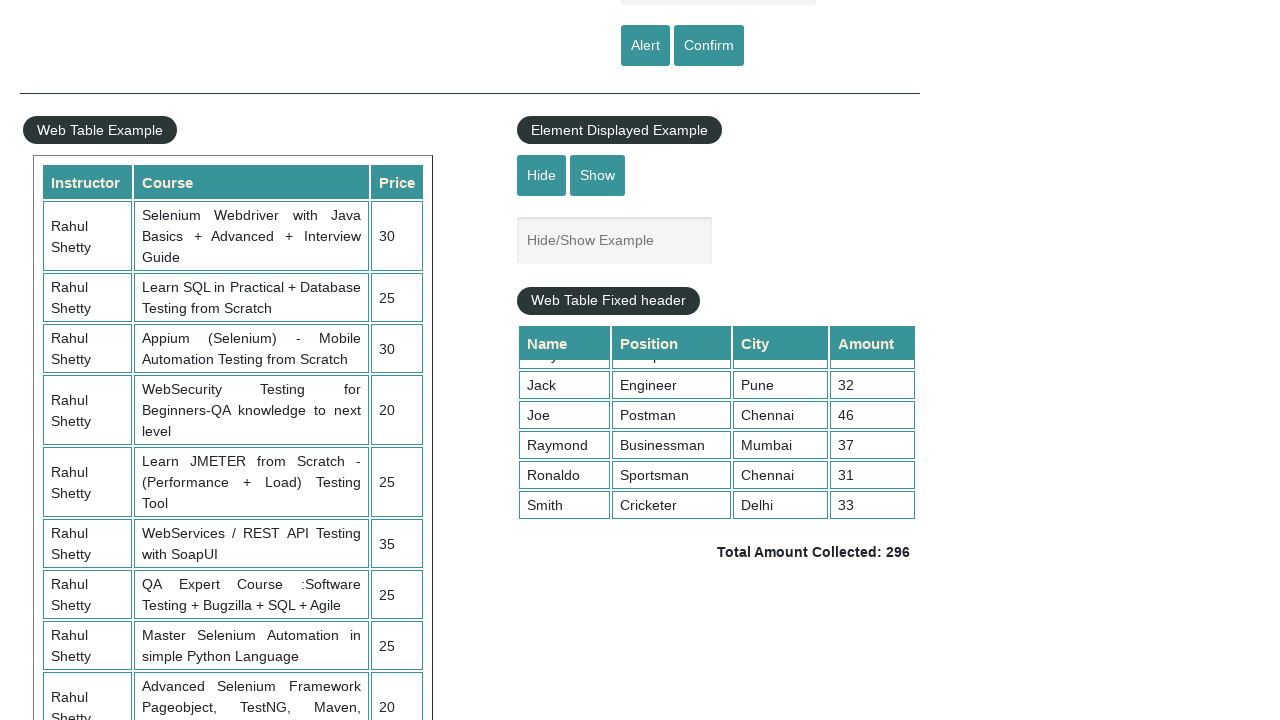

Parsed expected total amount: 296
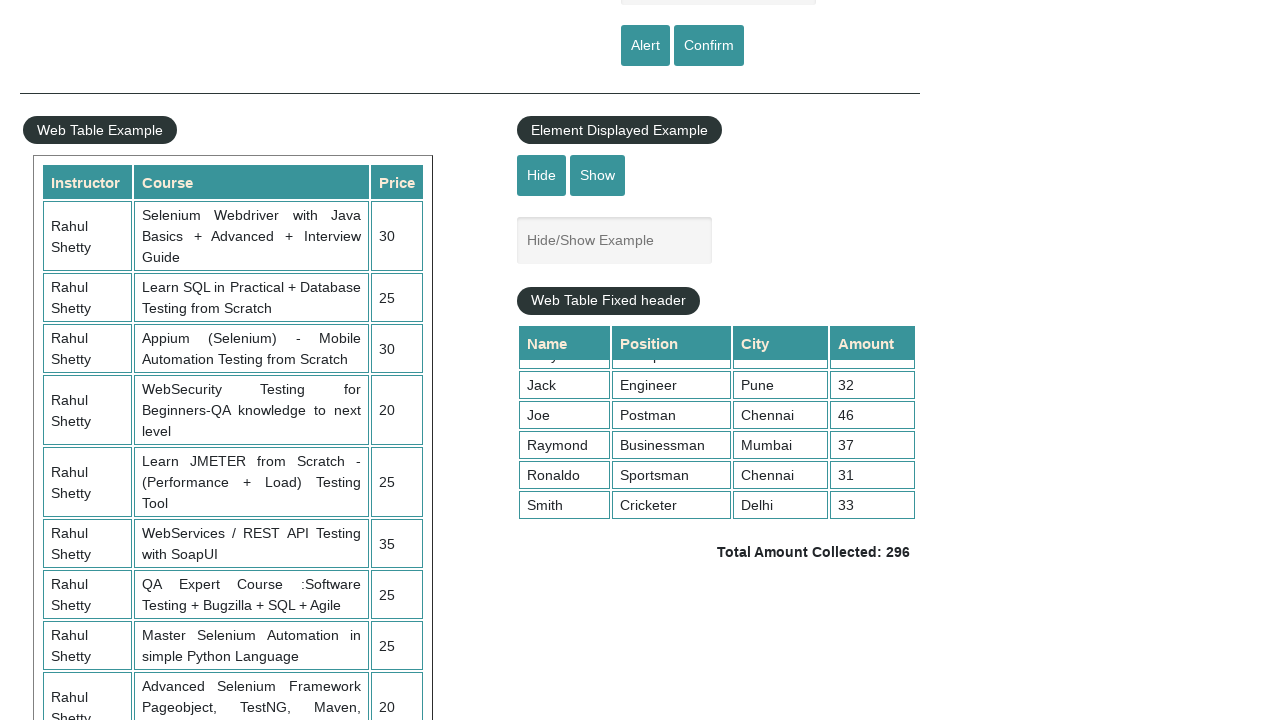

Verified calculated sum (296) matches expected total (296)
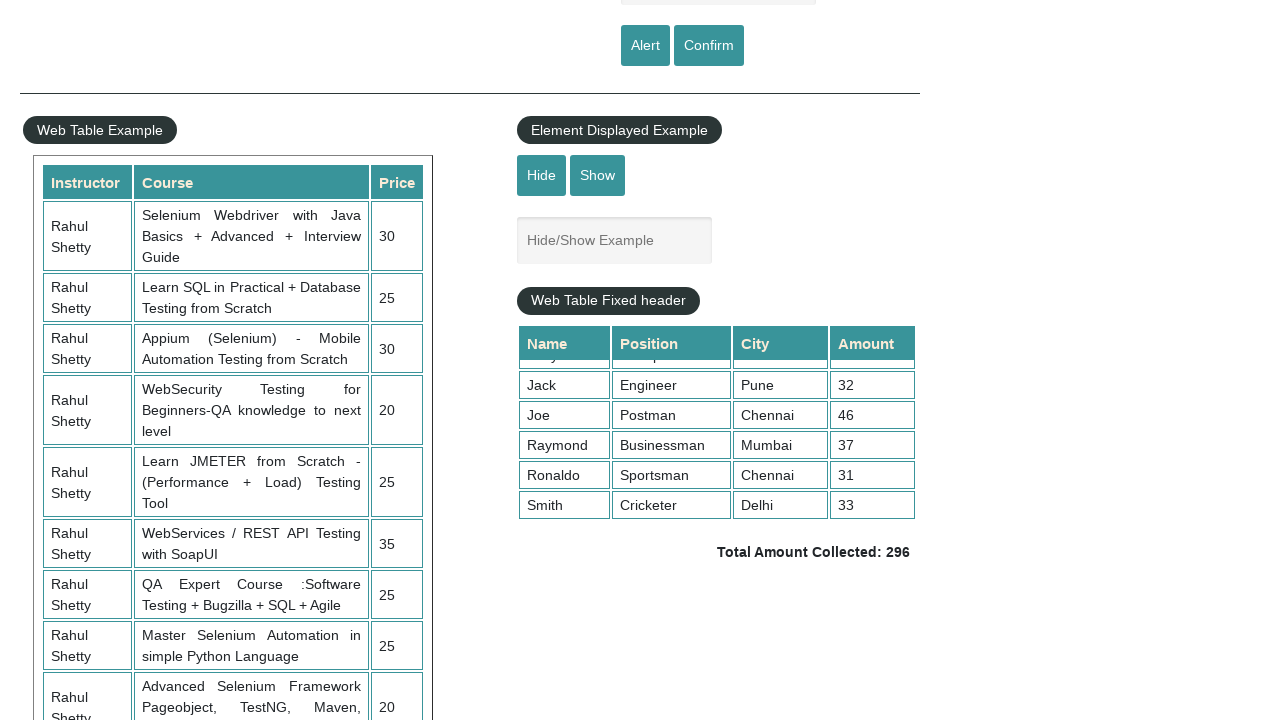

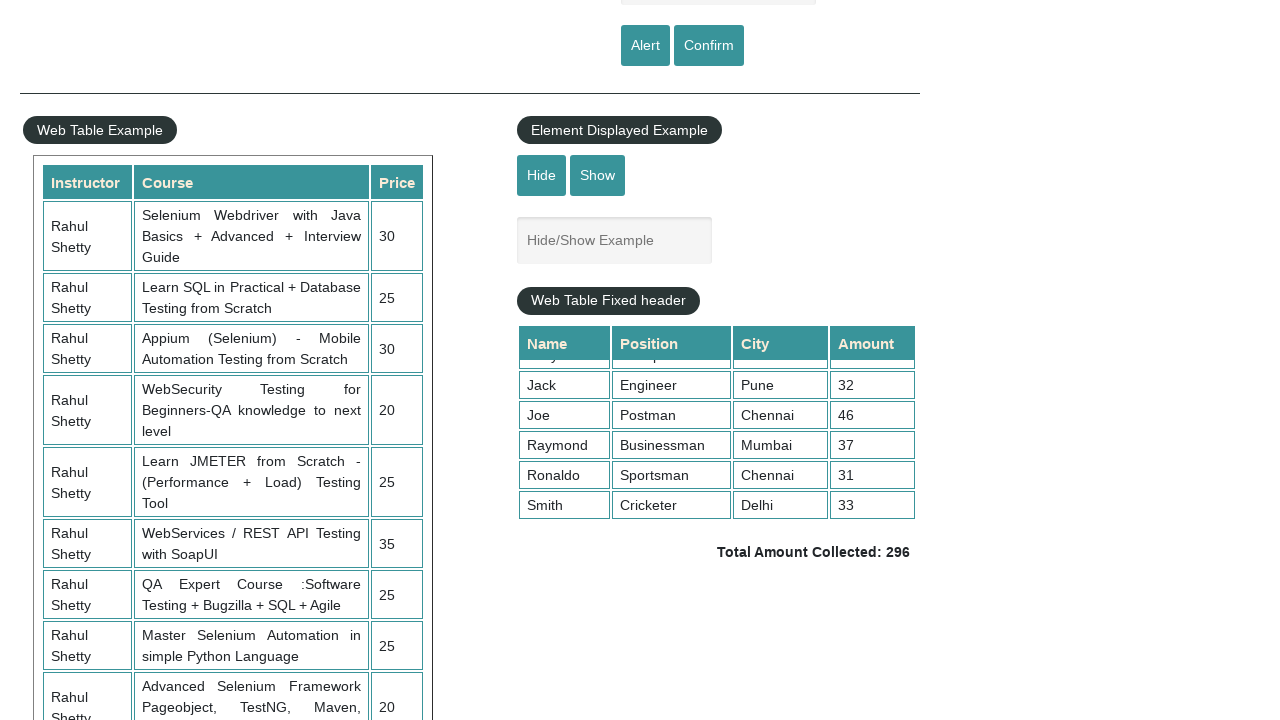